Tests alert functionality by filling a name field, triggering an alert, and accepting it

Starting URL: https://codenboxautomationlab.com/practice/

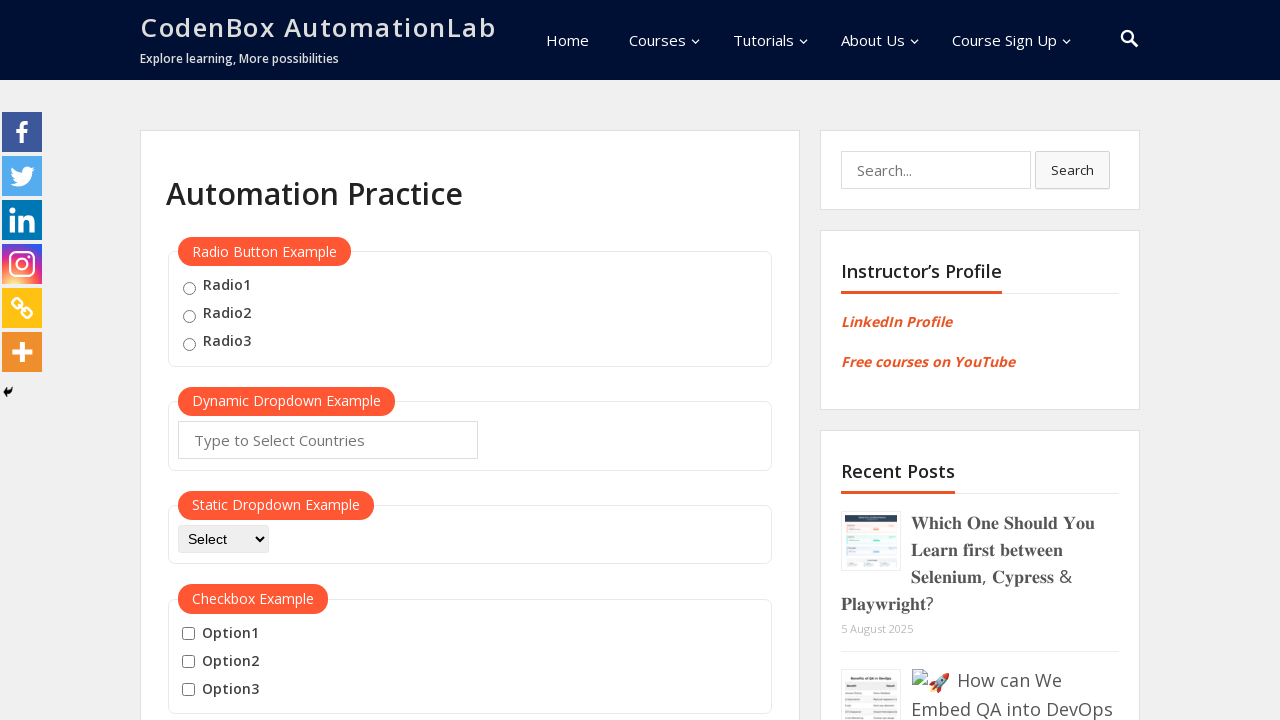

Filled name field with 'testuser123' on #name
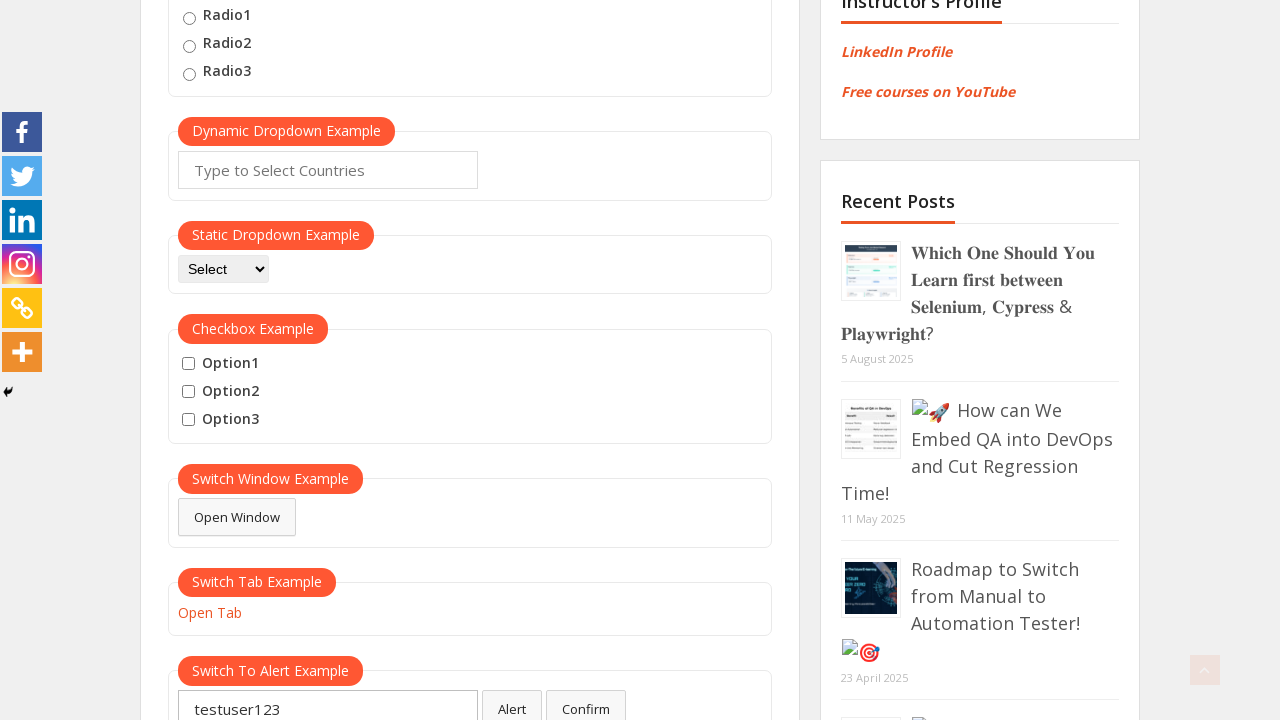

Clicked alert button to trigger alert at (512, 701) on #alertbtn
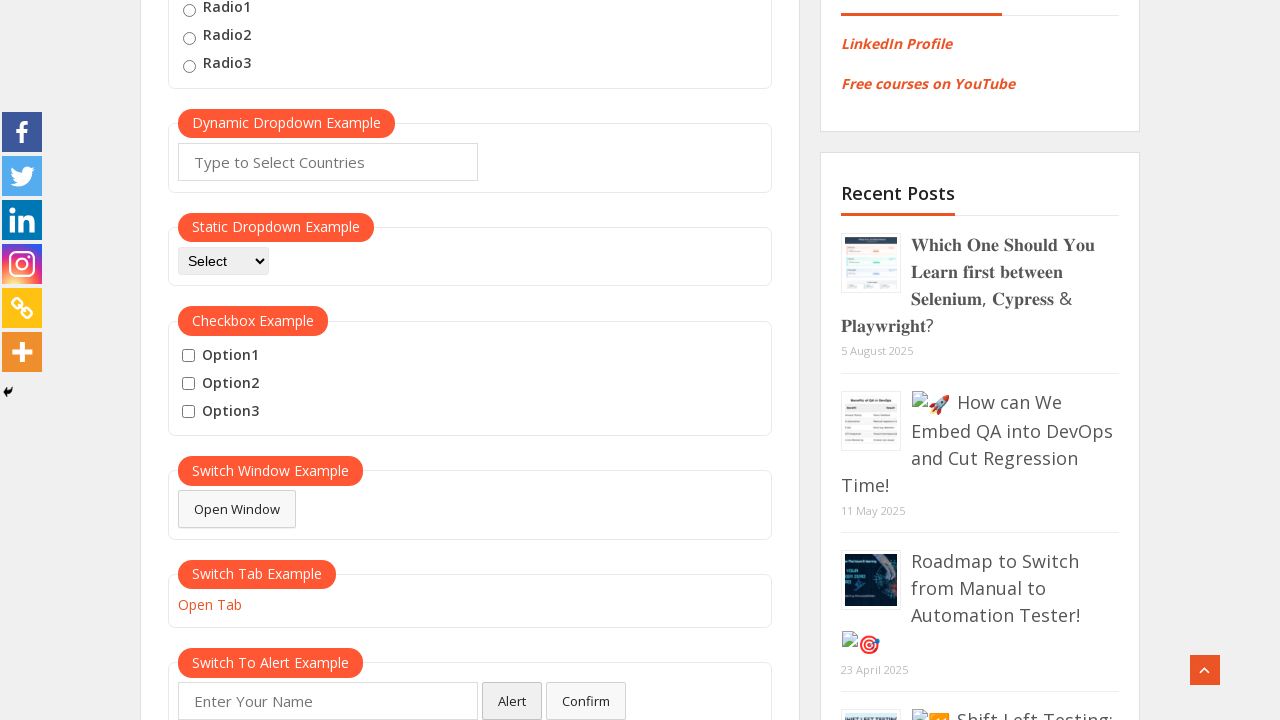

Accepted the alert dialog
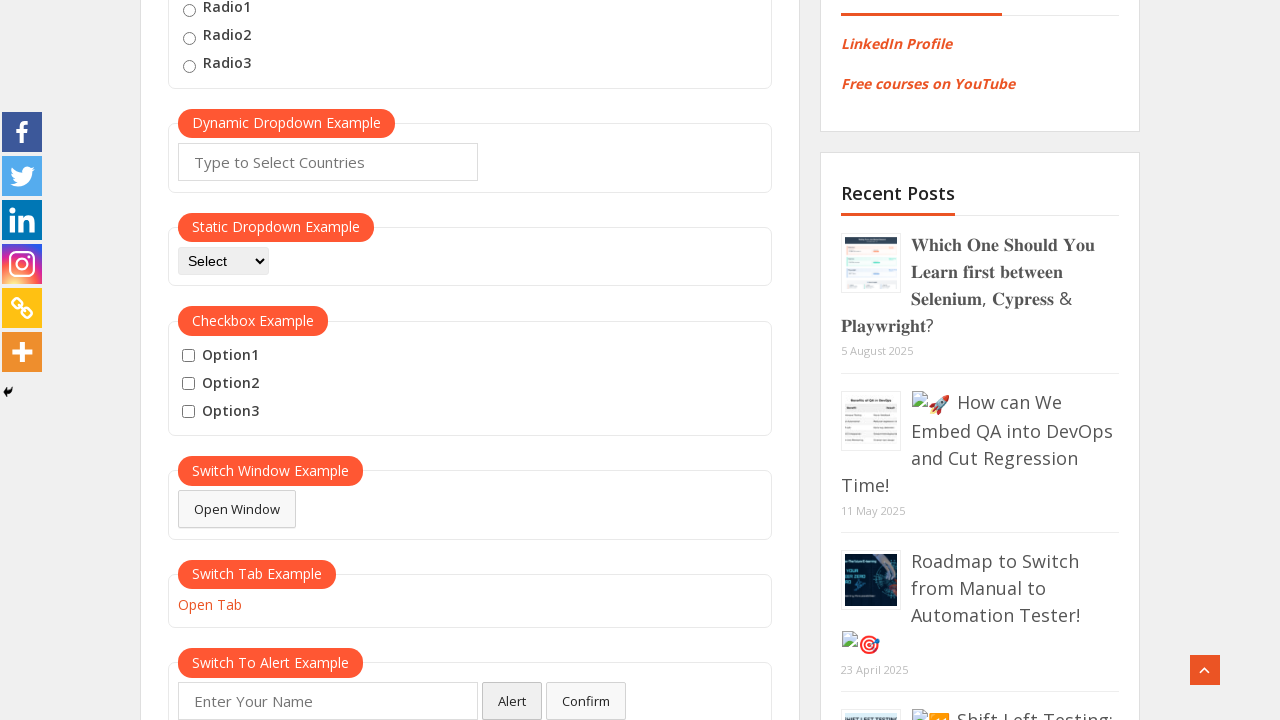

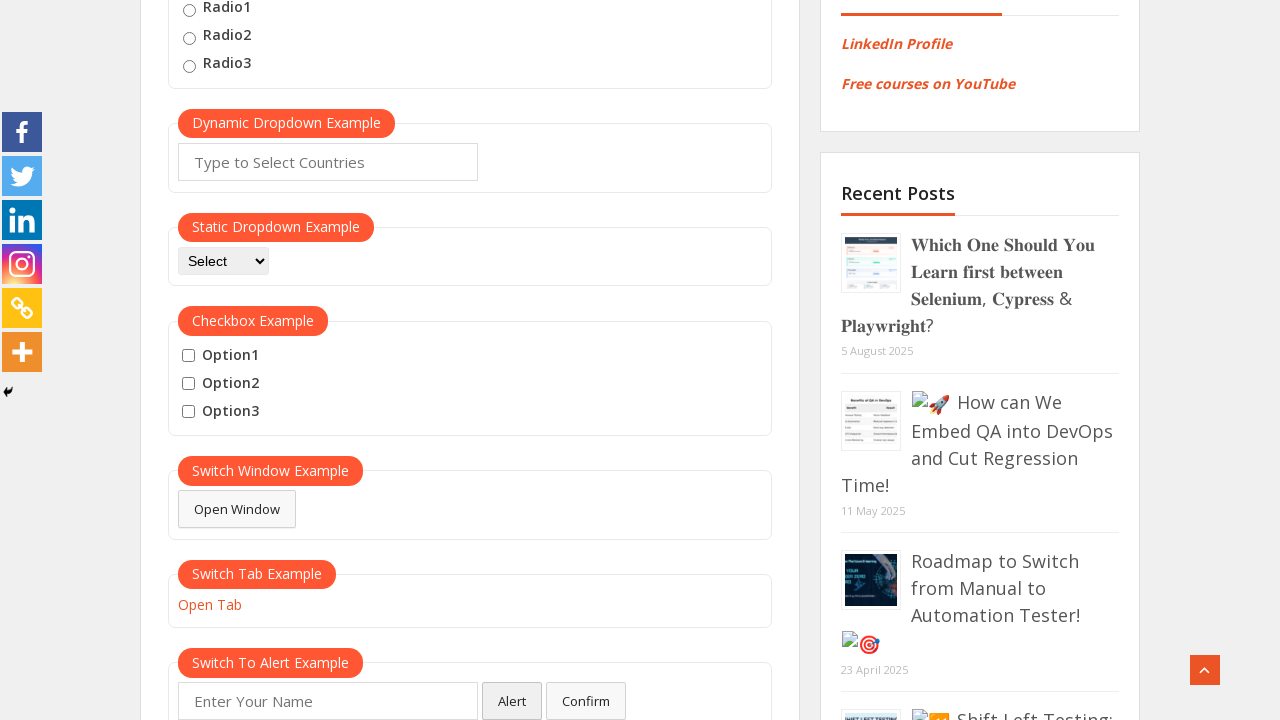